Verifies text content and href attribute of elements on the NextBaseCRM login page, including the "Remember me" label and "Forgot password" link

Starting URL: https://login1.nextbasecrm.com/

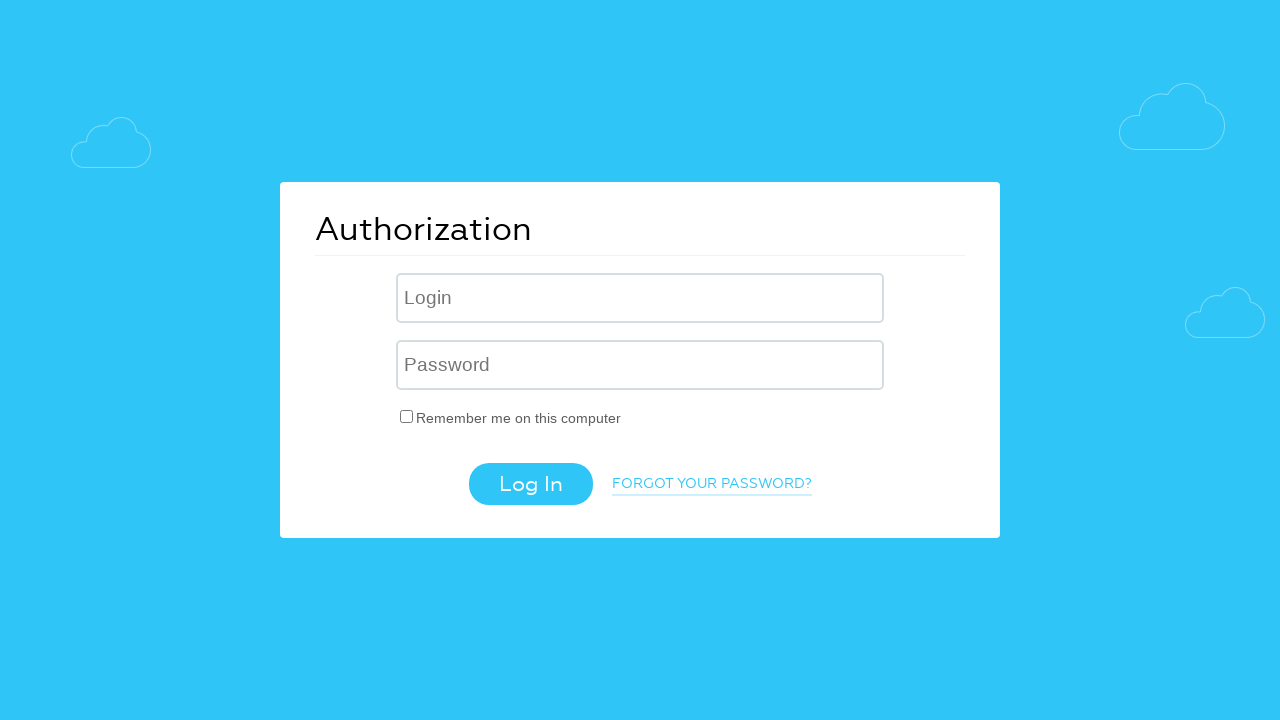

Located 'Remember me' label element
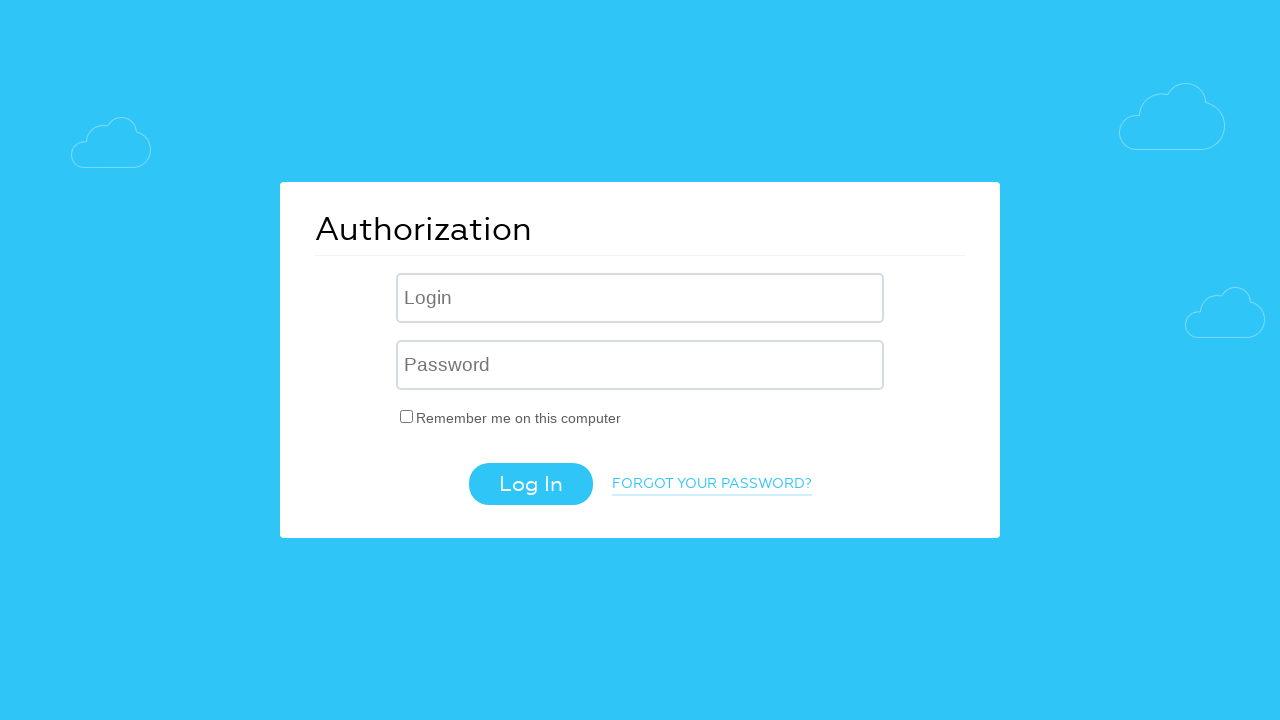

Retrieved text content from 'Remember me' label
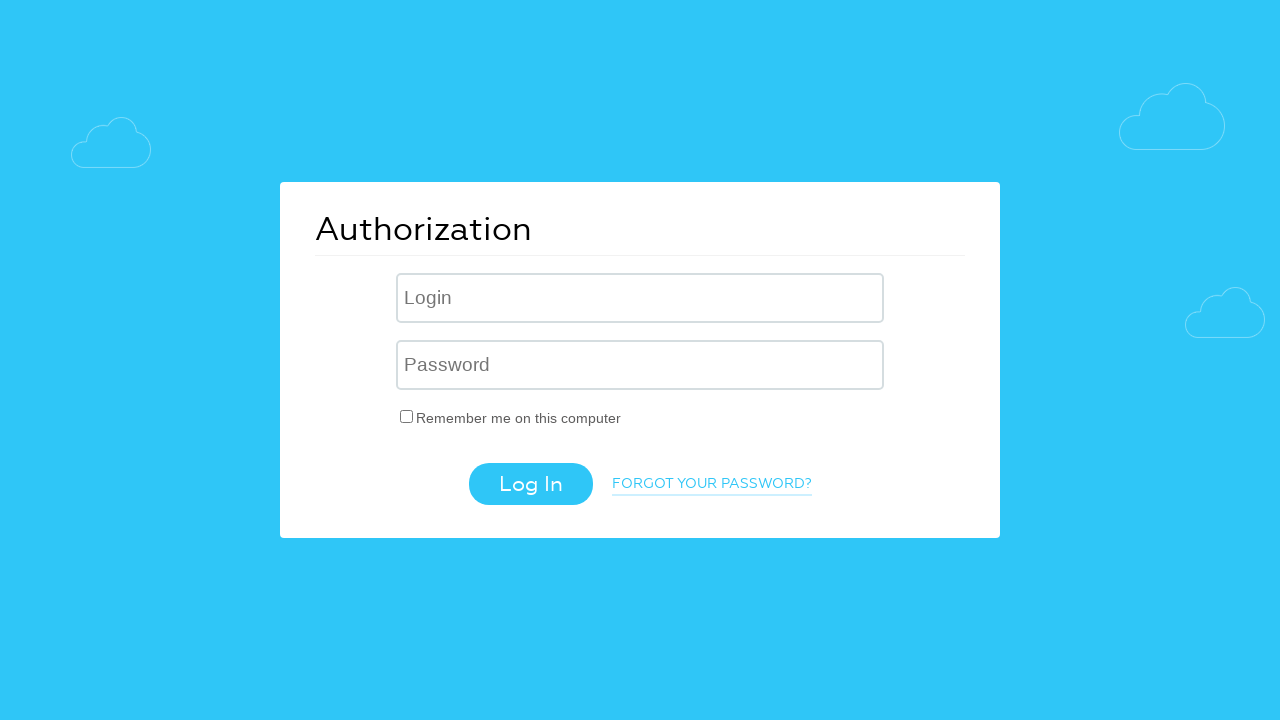

Verified 'Remember me' label text matches expected value 'Remember me on this computer'
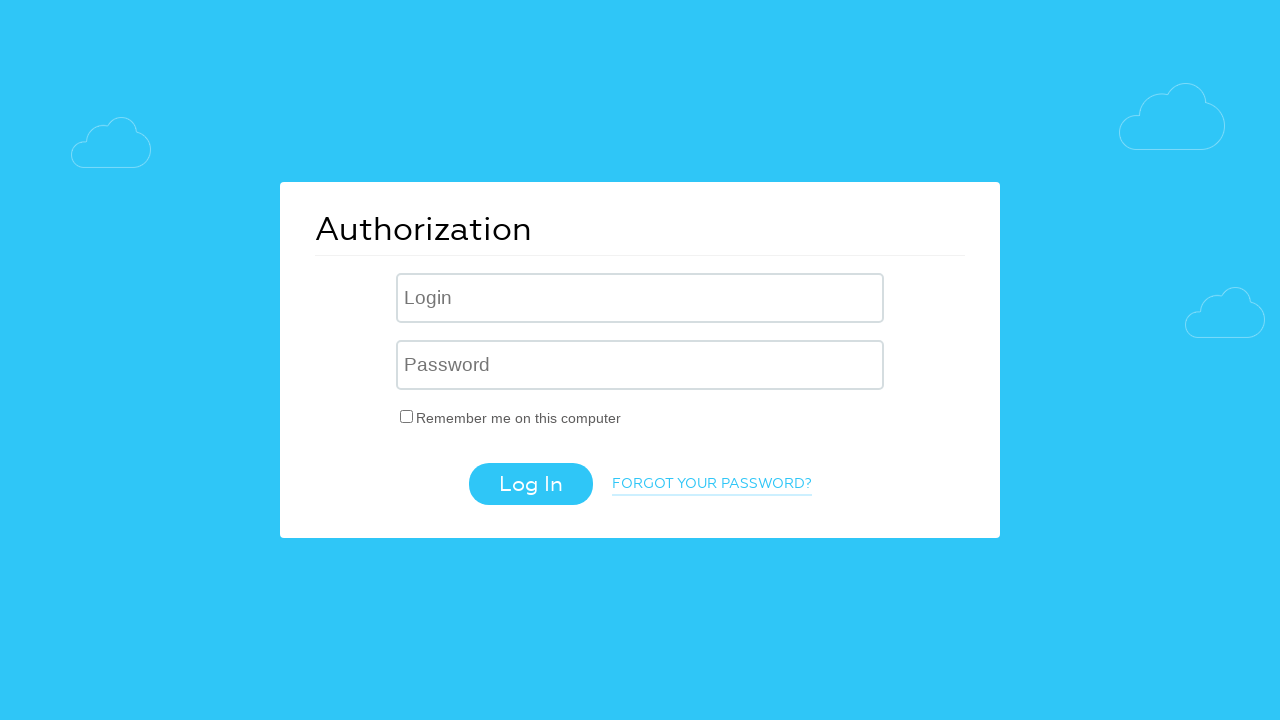

Located 'Forgot password' link element
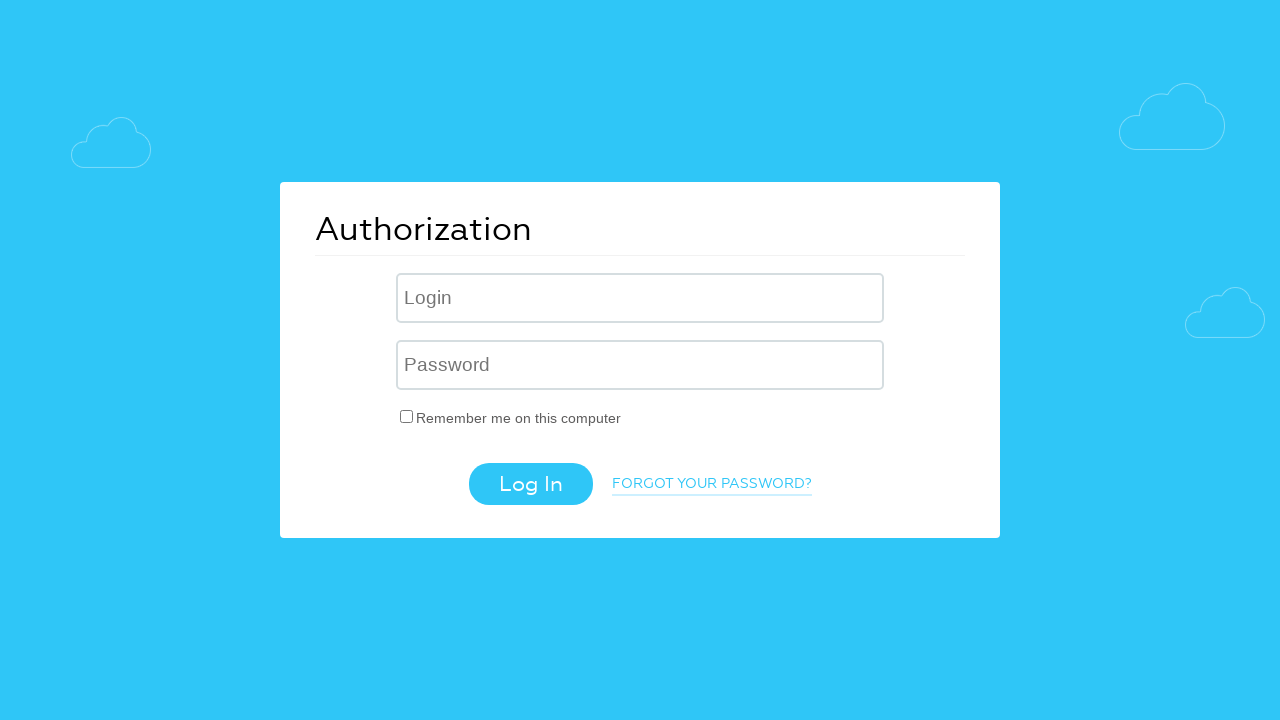

Retrieved text content from 'Forgot password' link
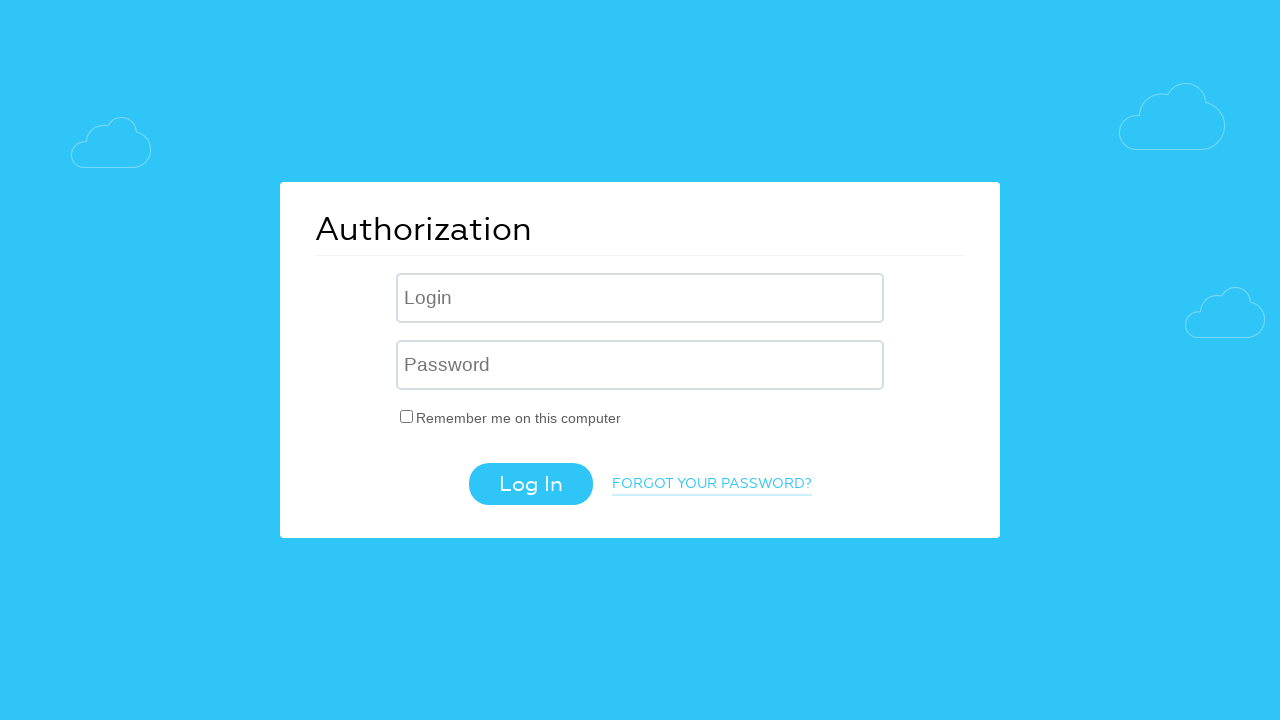

Verified 'Forgot password' link text matches expected value 'Forgot your password?'
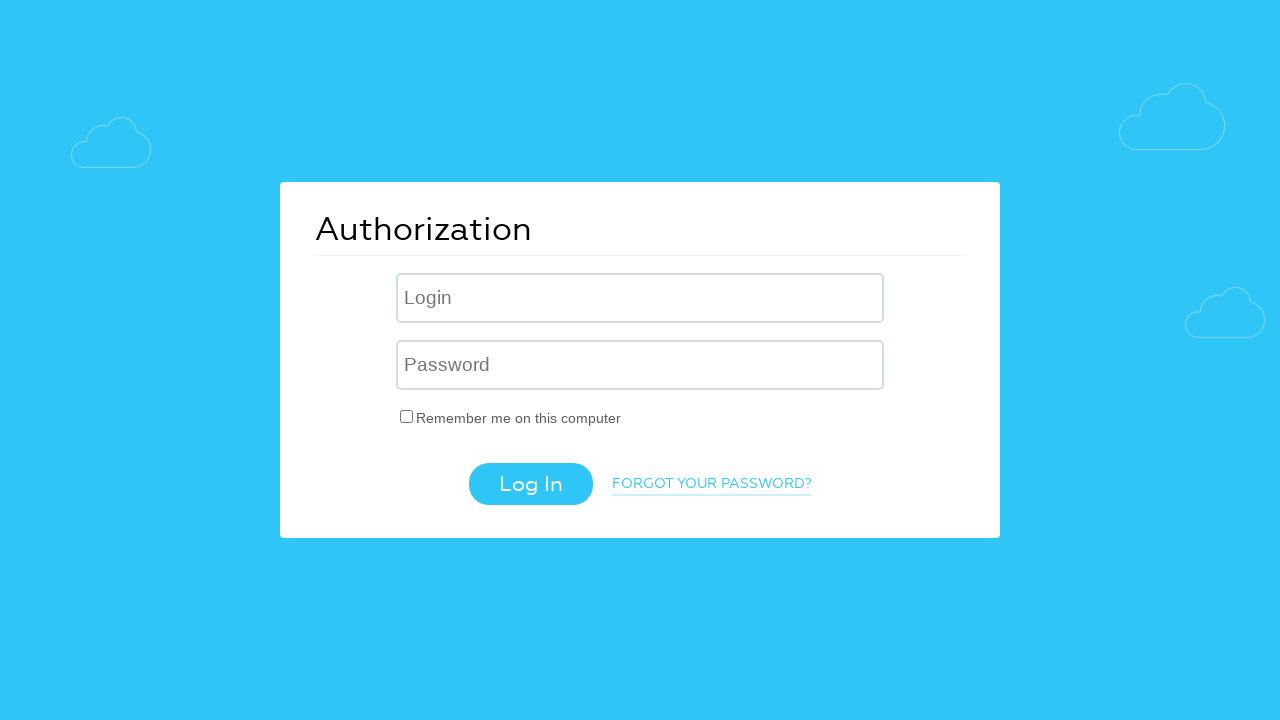

Retrieved href attribute from 'Forgot password' link
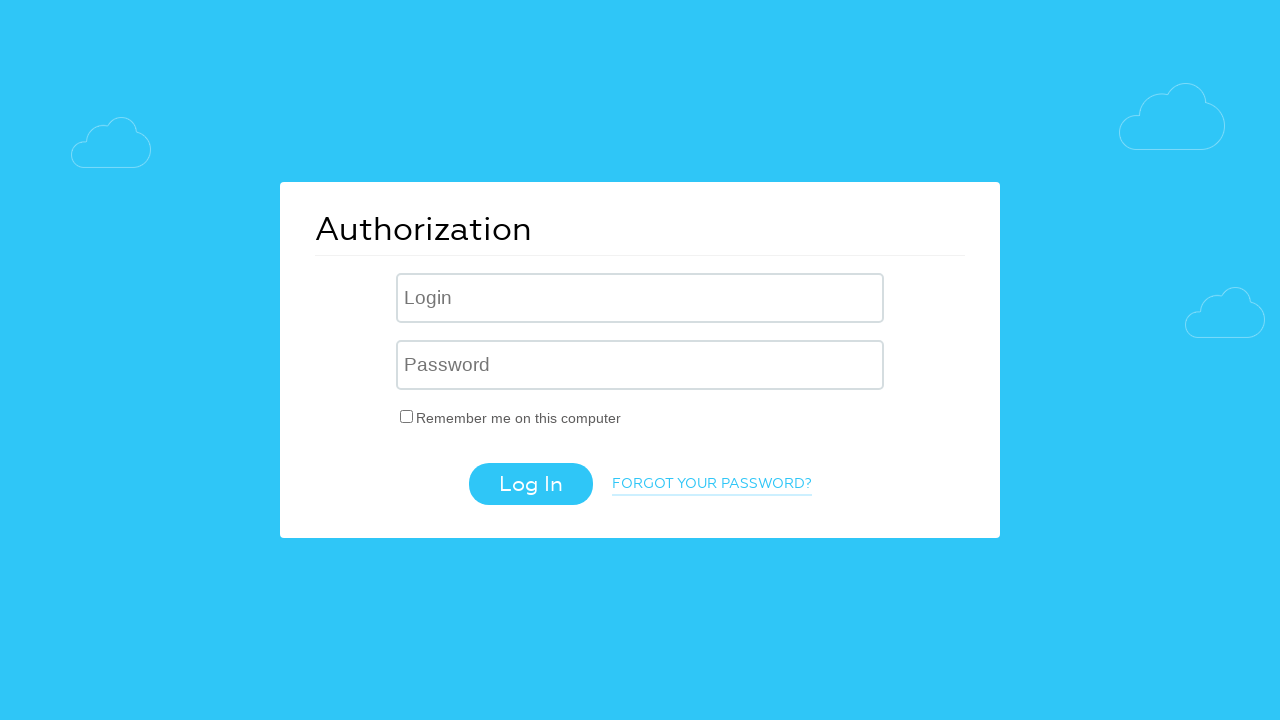

Verified 'Forgot password' link href contains 'forgot_password=yes'
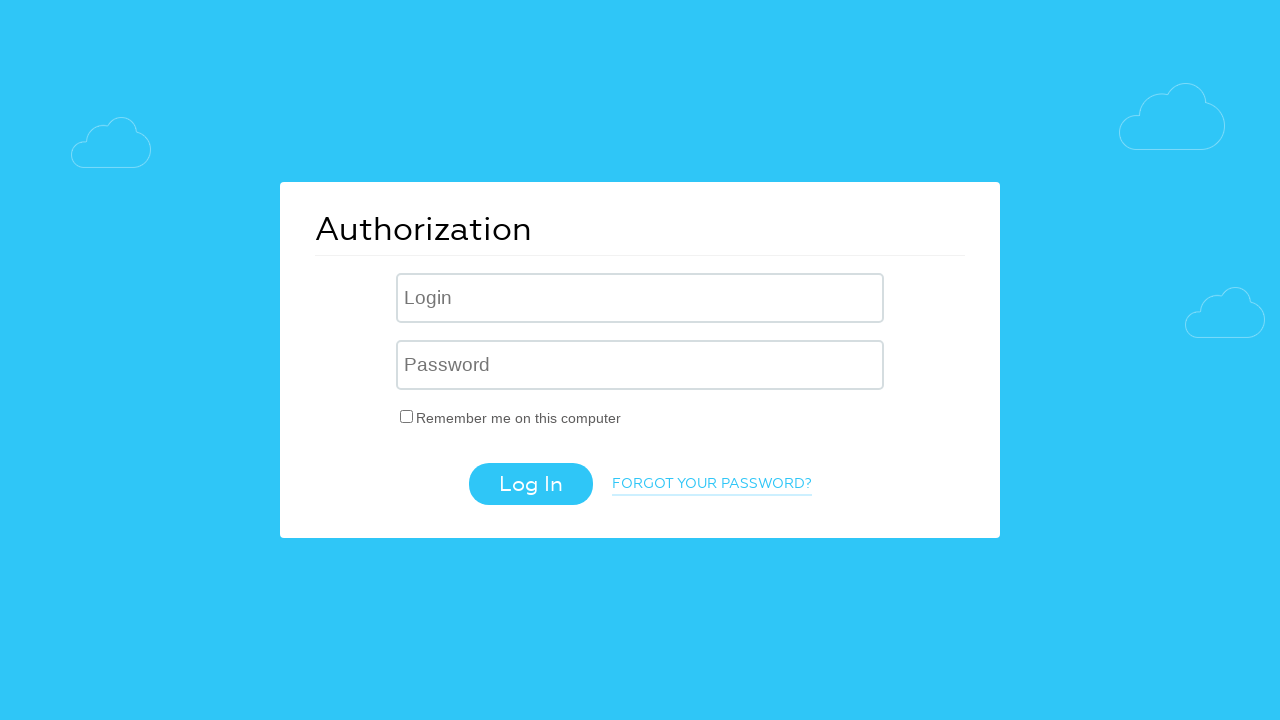

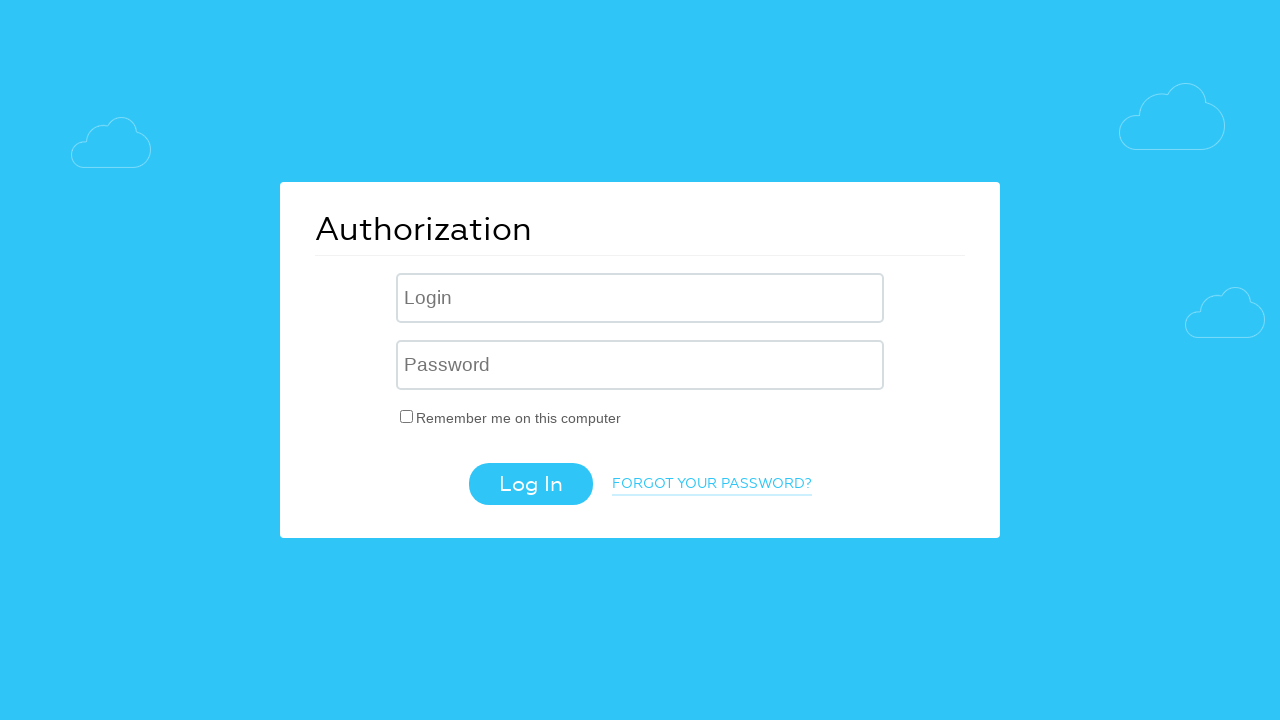